Tests JavaScript alert handling by clicking a button that triggers a JS alert, accepting the alert, and verifying the result message is displayed correctly

Starting URL: https://the-internet.herokuapp.com/javascript_alerts

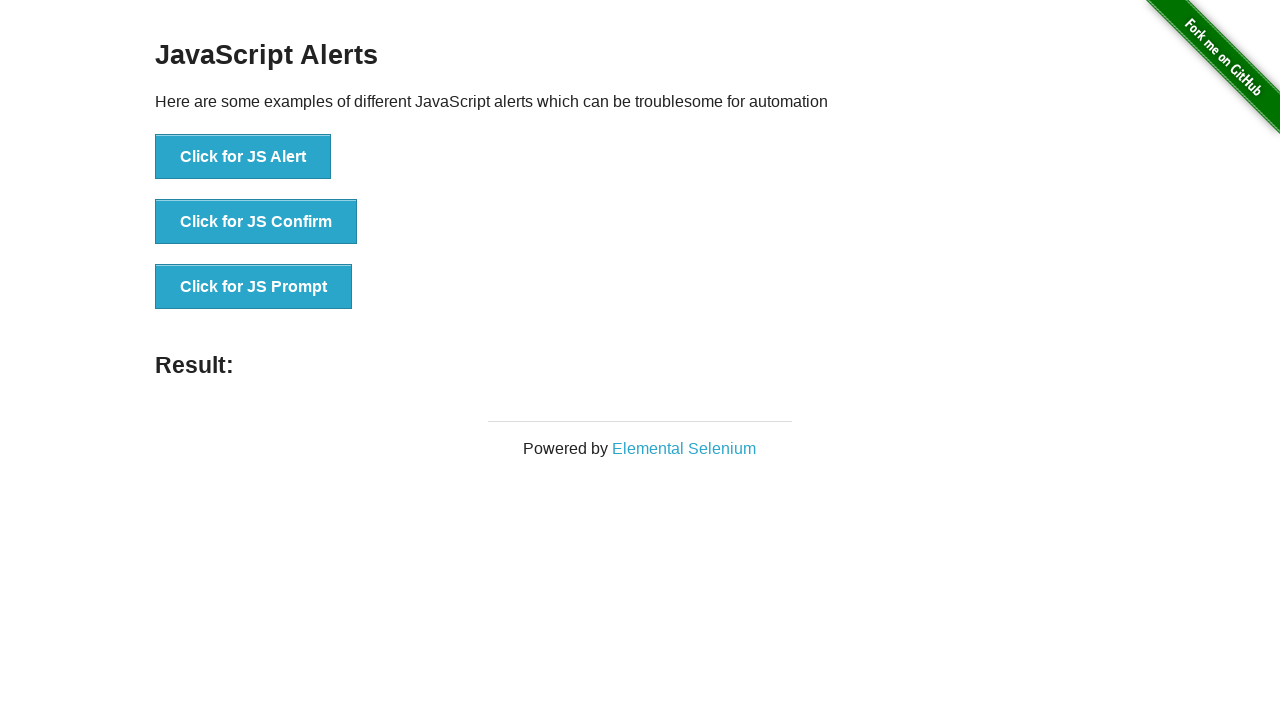

Clicked button to trigger JavaScript alert at (243, 157) on xpath=//*[text()='Click for JS Alert']
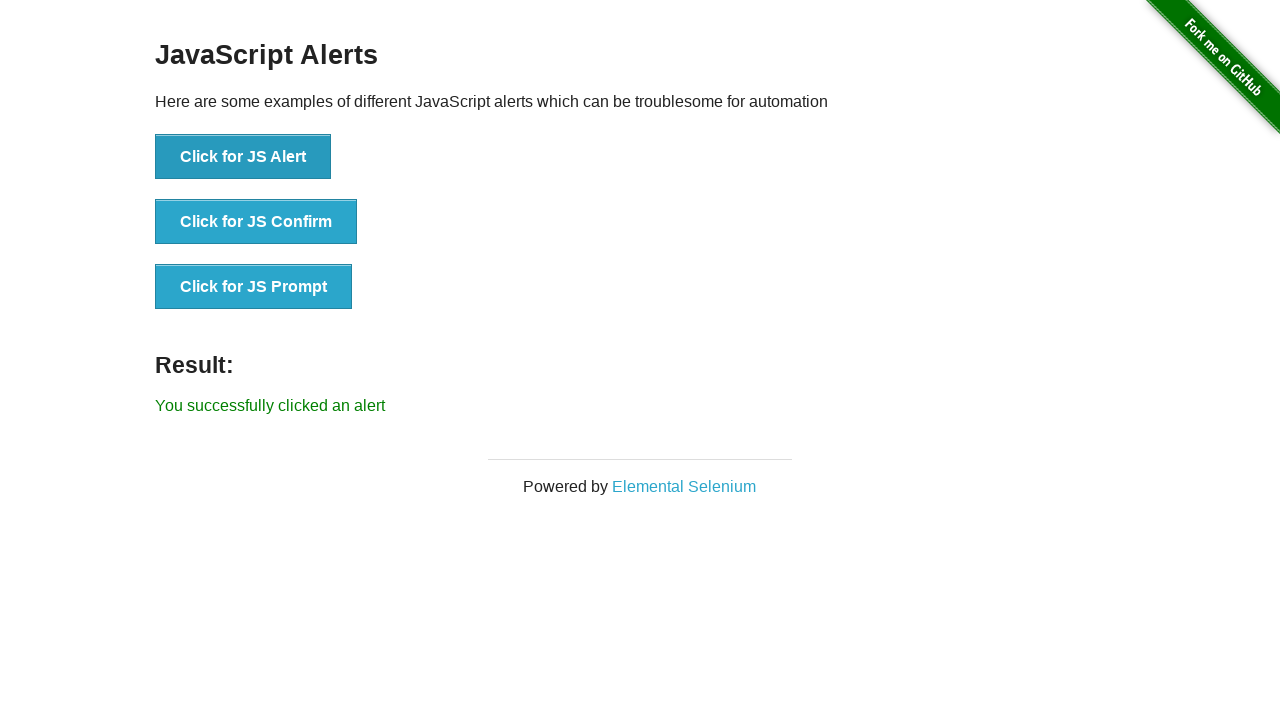

Set up dialog handler to accept alert
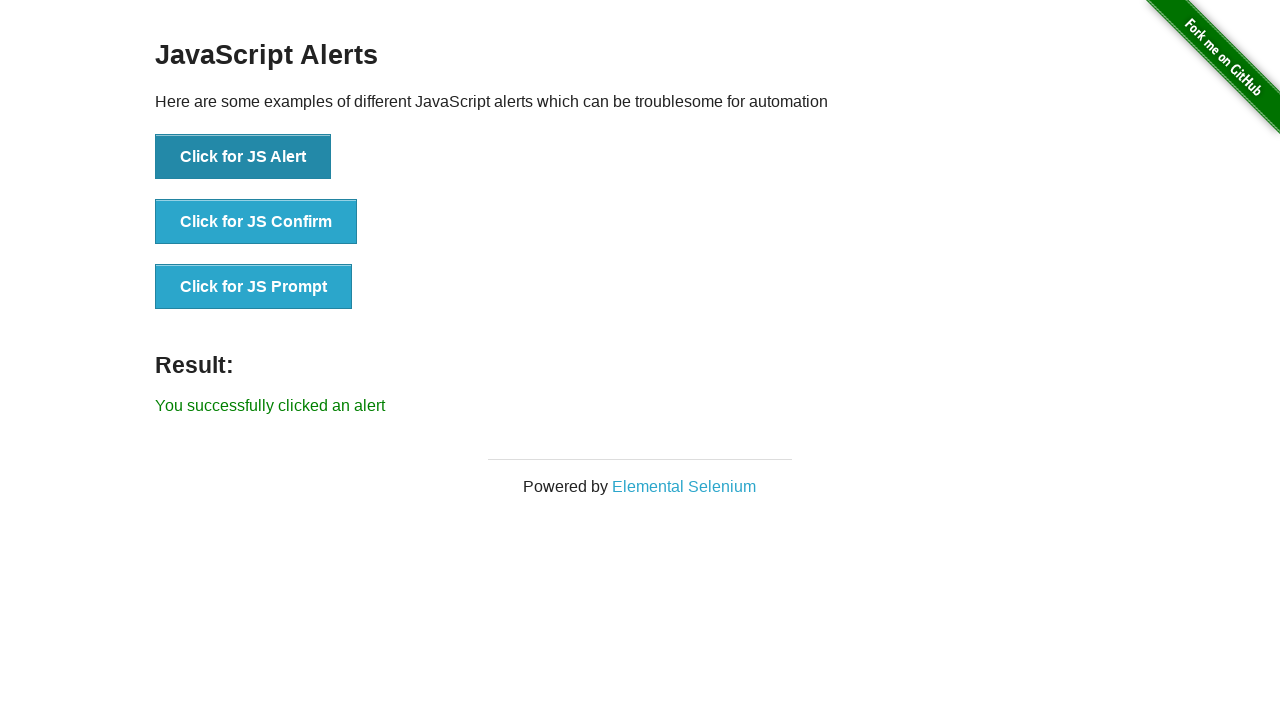

Result message element loaded after alert acceptance
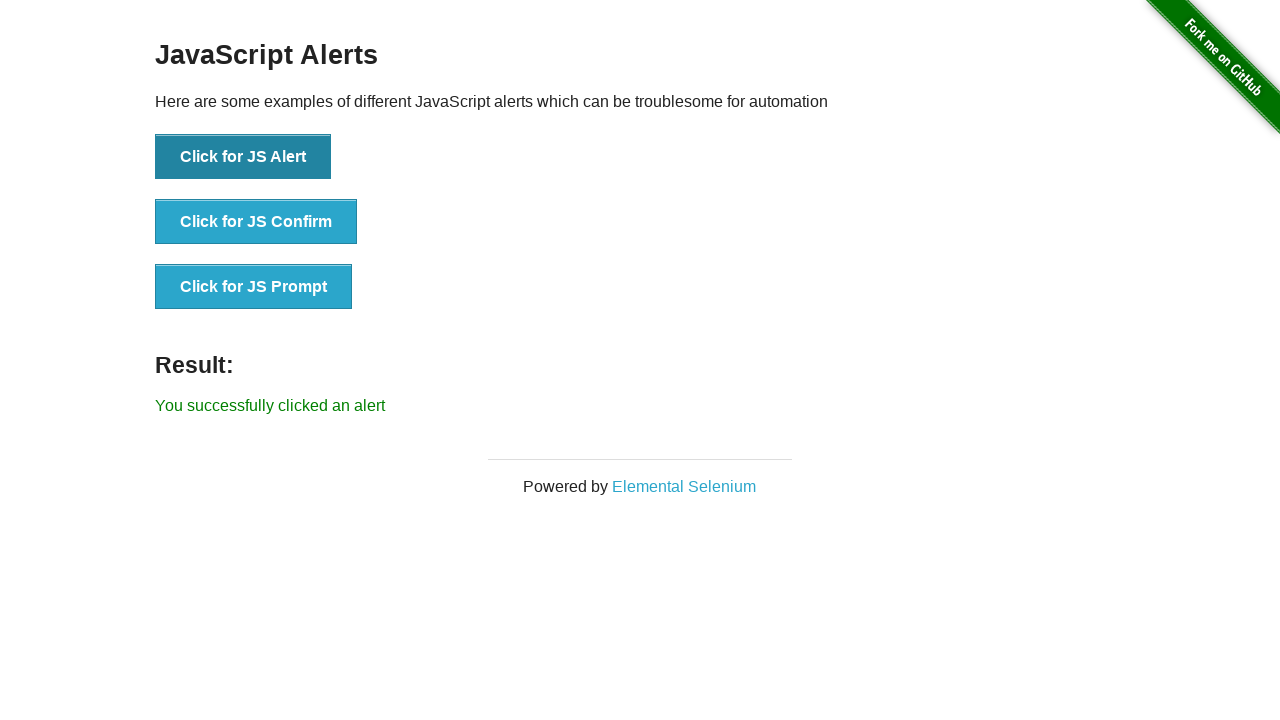

Retrieved result text: 'You successfully clicked an alert'
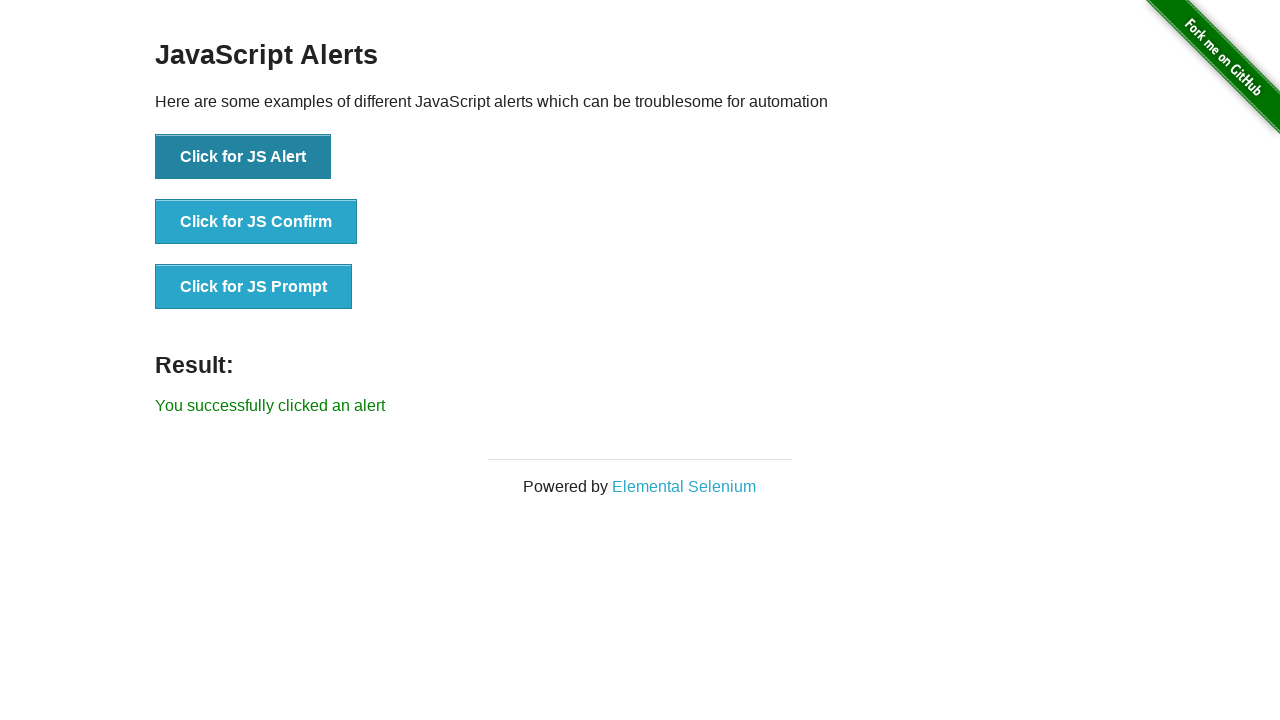

Verified result message matches expected text 'You successfully clicked an alert'
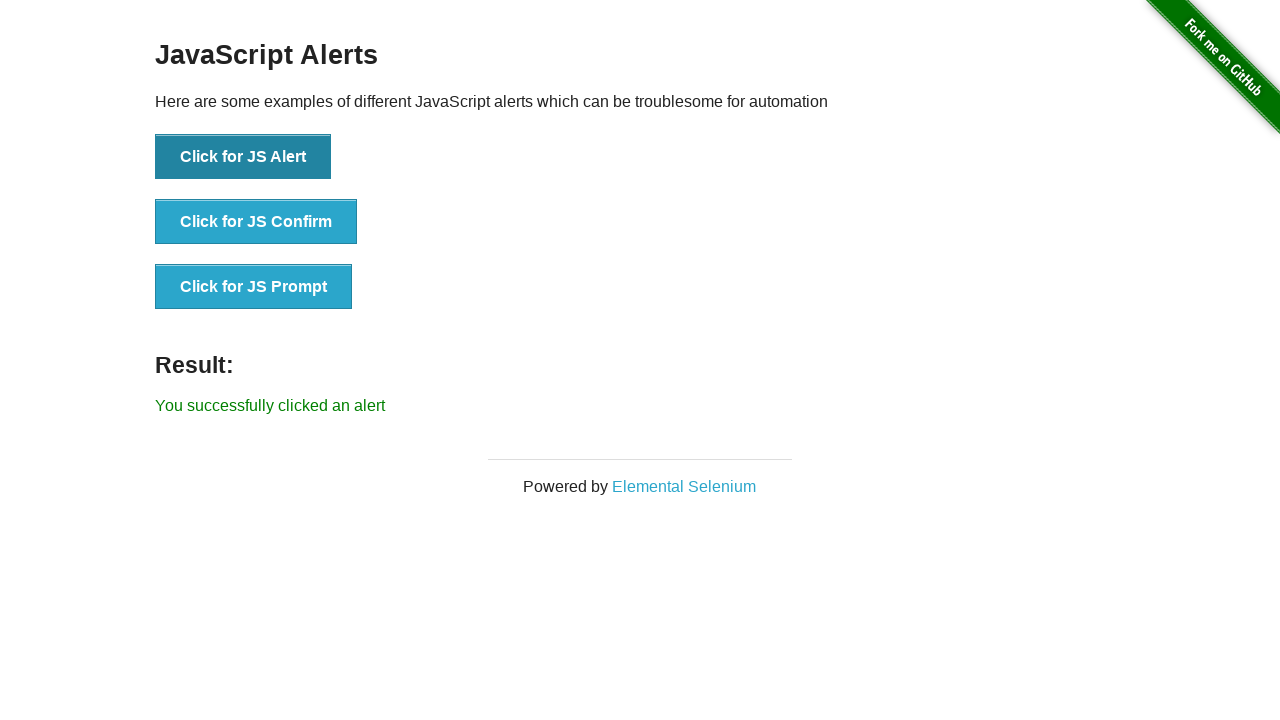

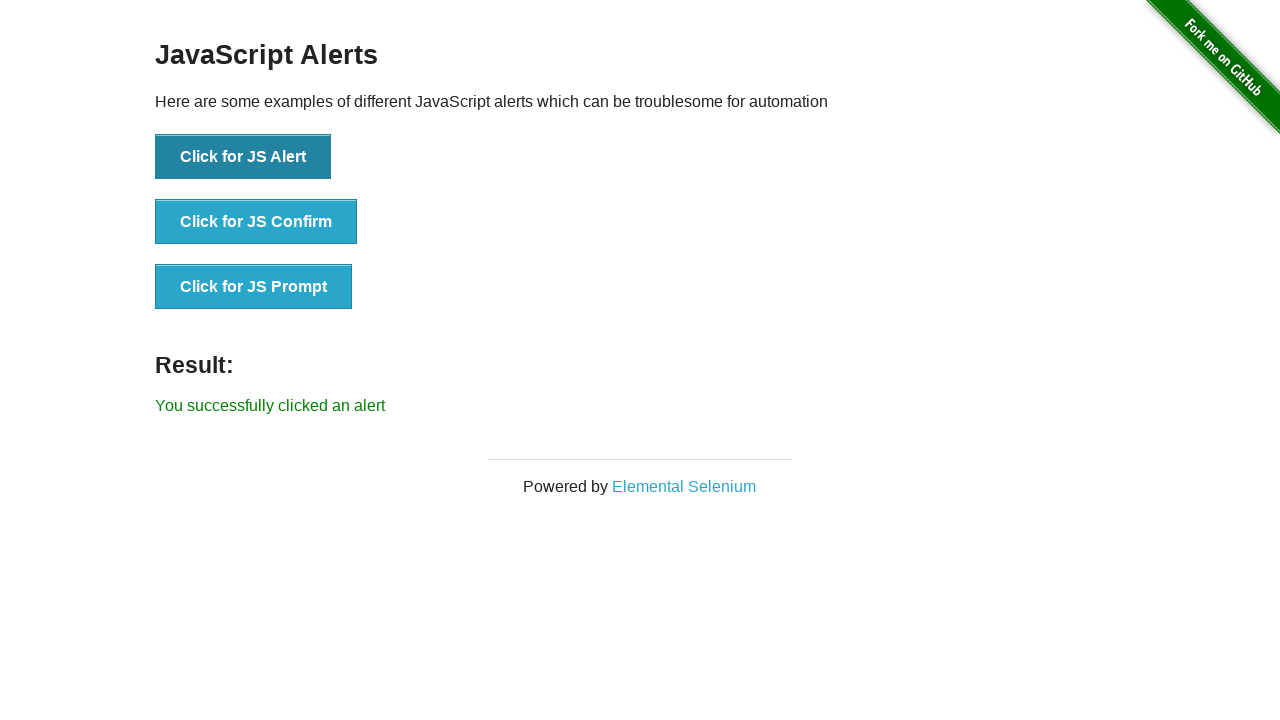